Tests a registration form by filling out various fields including text inputs, radio buttons, checkboxes, and dropdowns, then submitting the form and navigating to a detail page

Starting URL: http://www.theTestingWorld.com/testings

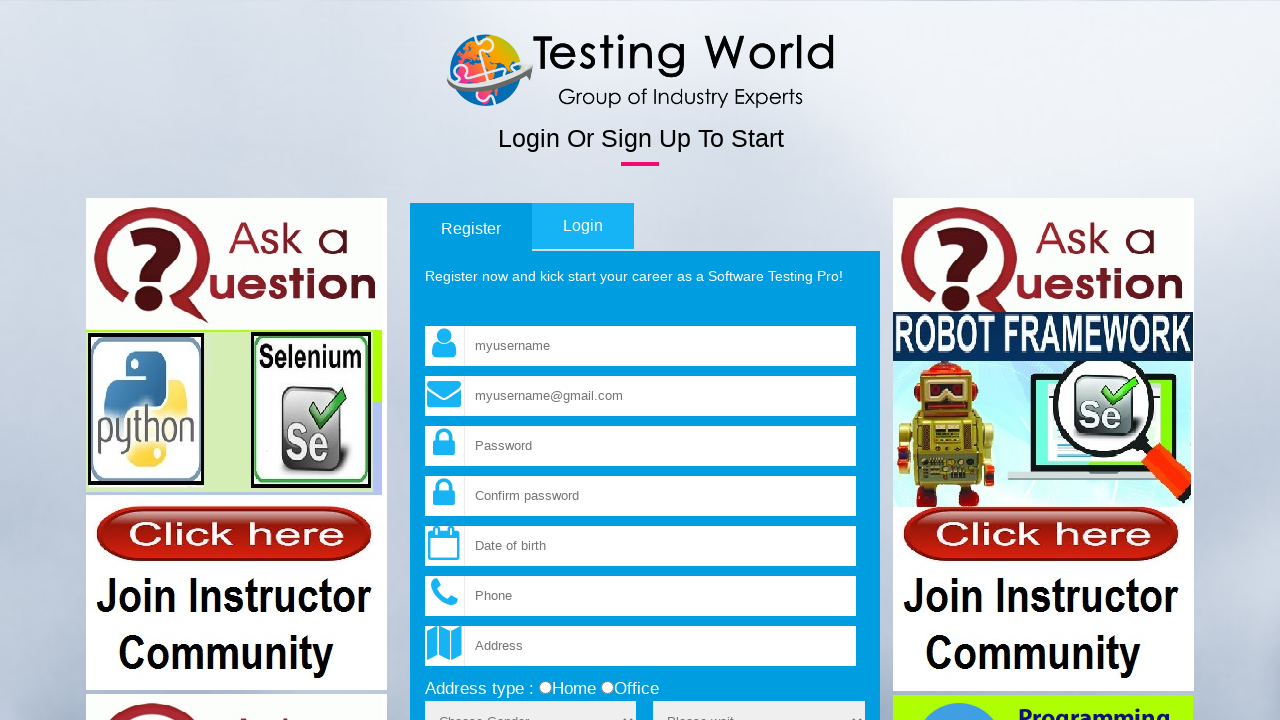

Filled username field with 'testuser2024' on input[name='fld_username']
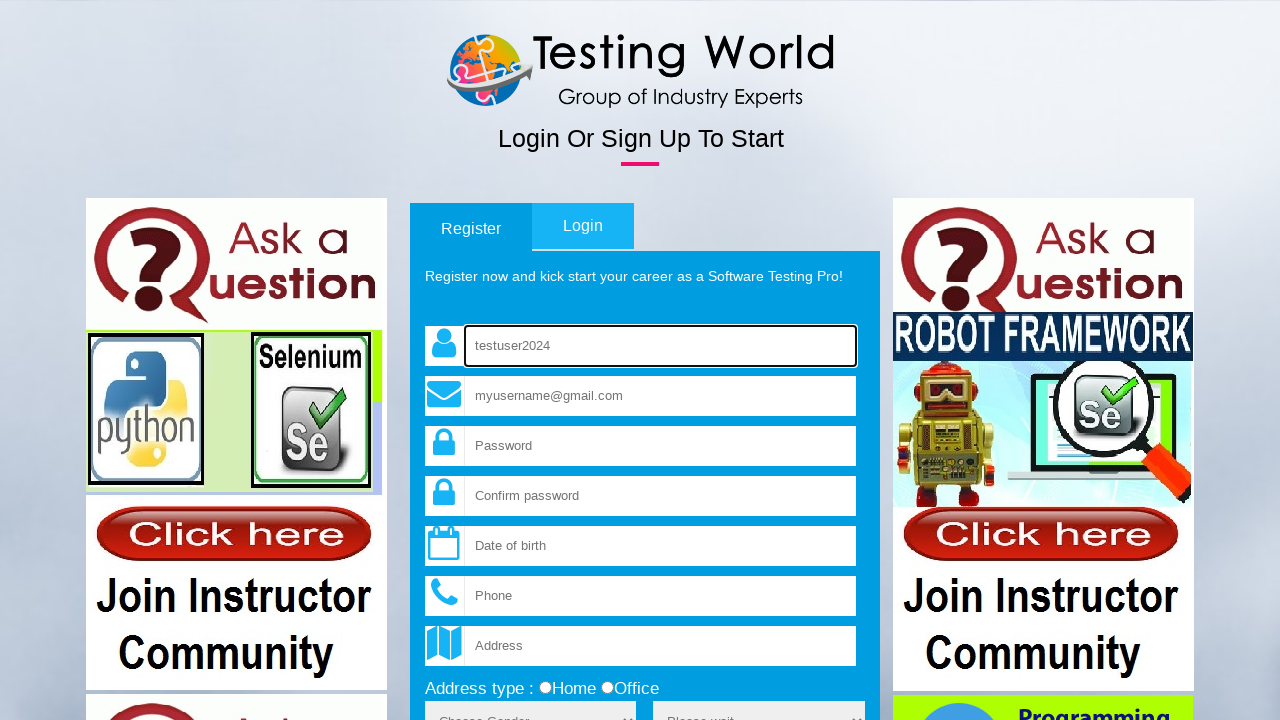

Filled email field with 'testuser2024@example.com' on input[name='fld_email']
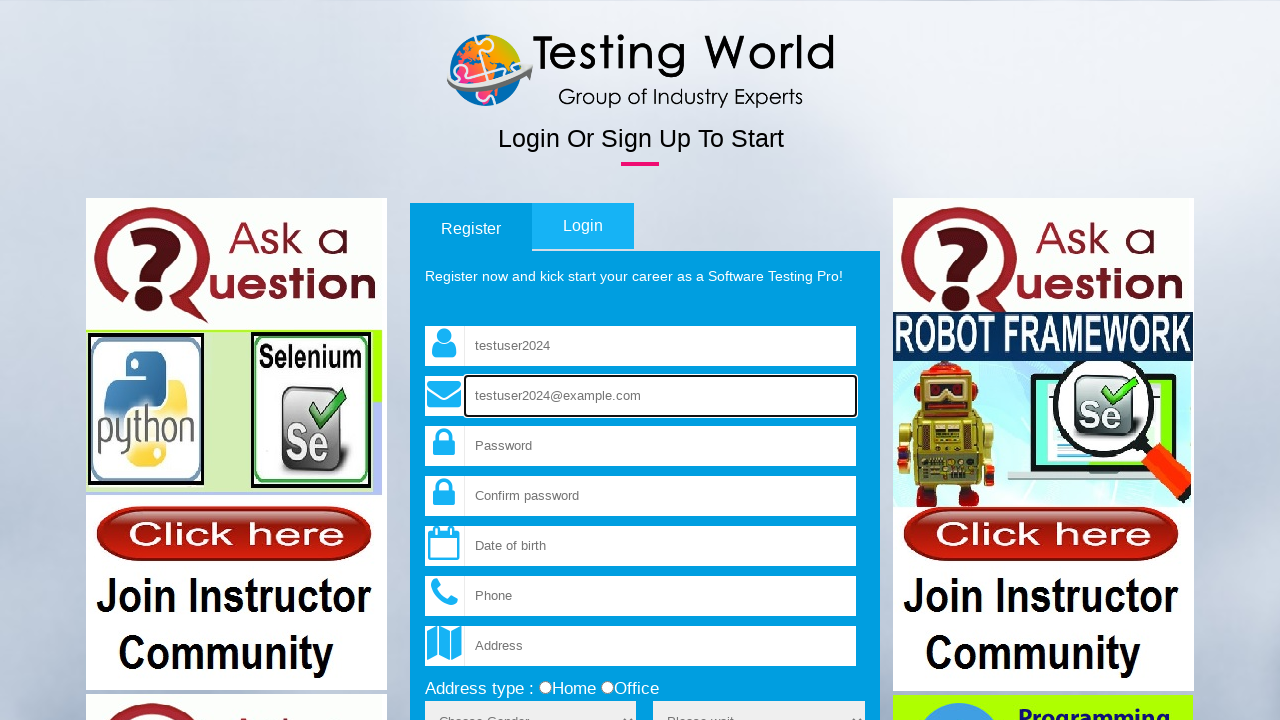

Filled password field with 'SecurePass456' on input[name='fld_password']
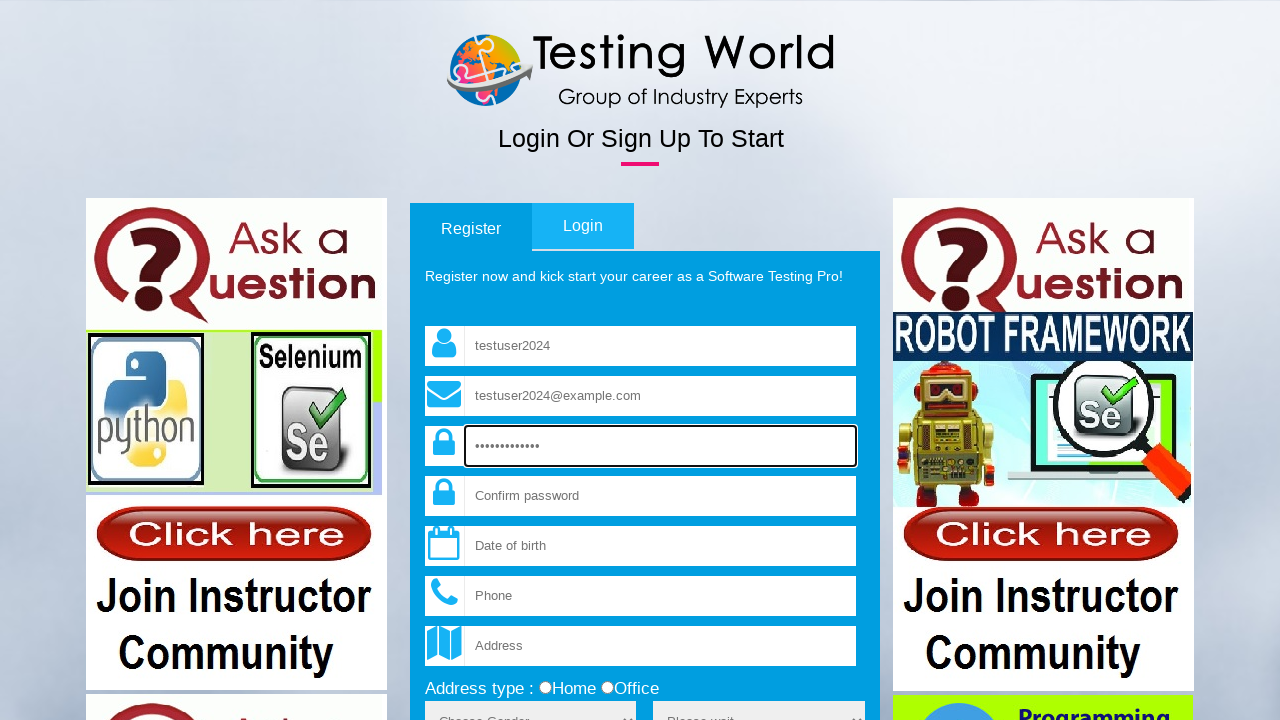

Filled confirm password field with 'SecurePass456' on input[name='fld_cpassword']
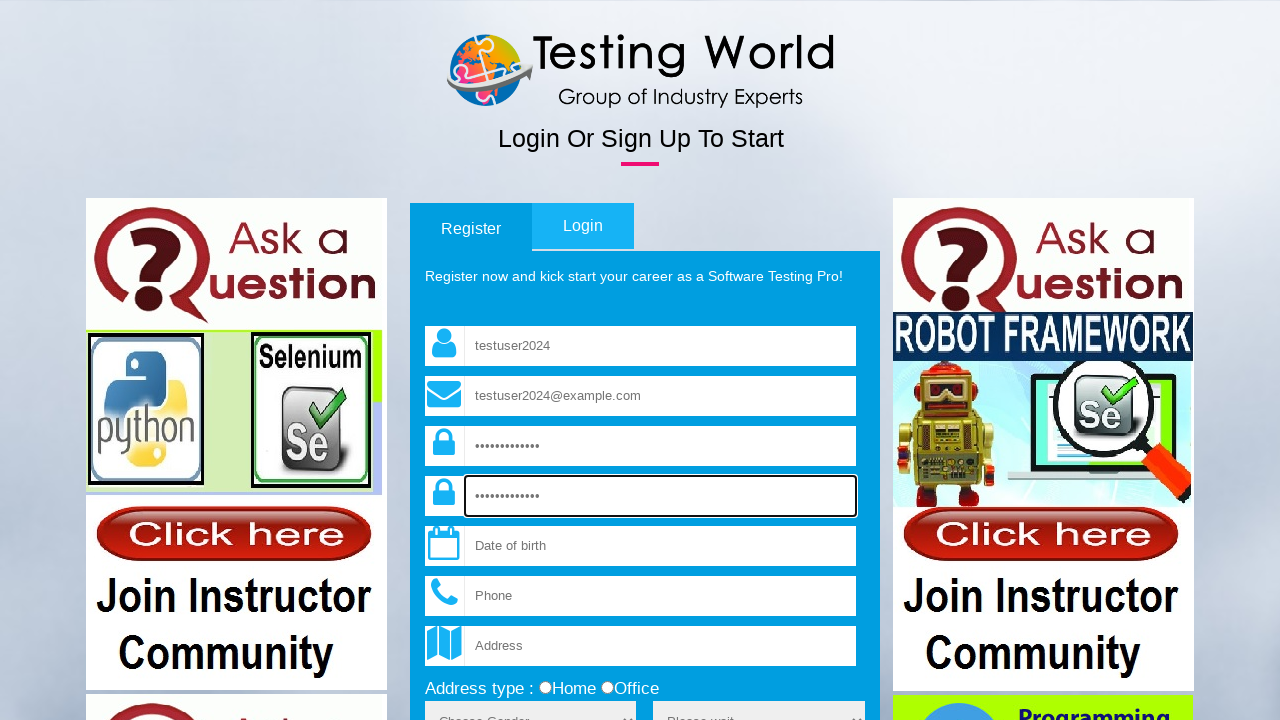

Cleared username field on input[name='fld_username']
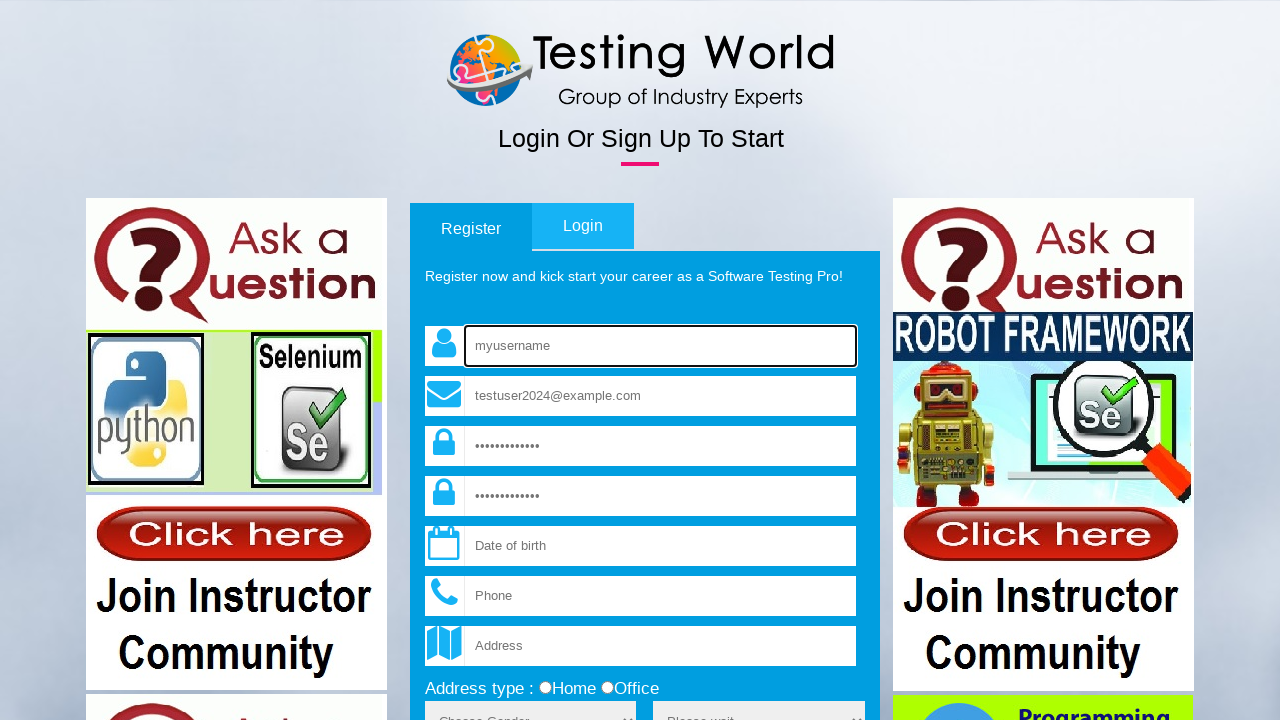

Re-filled username field with 'testuser2024' on input[name='fld_username']
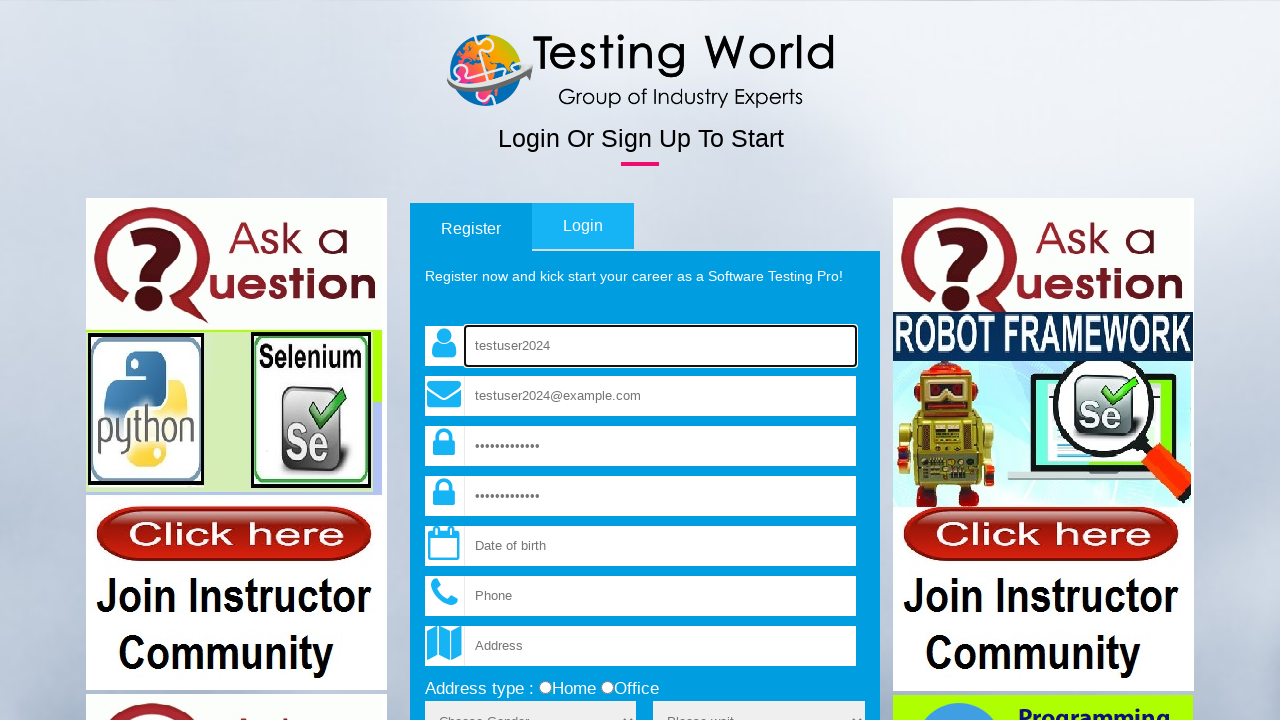

Filled date of birth with '01/15/1990' on input[name='dob']
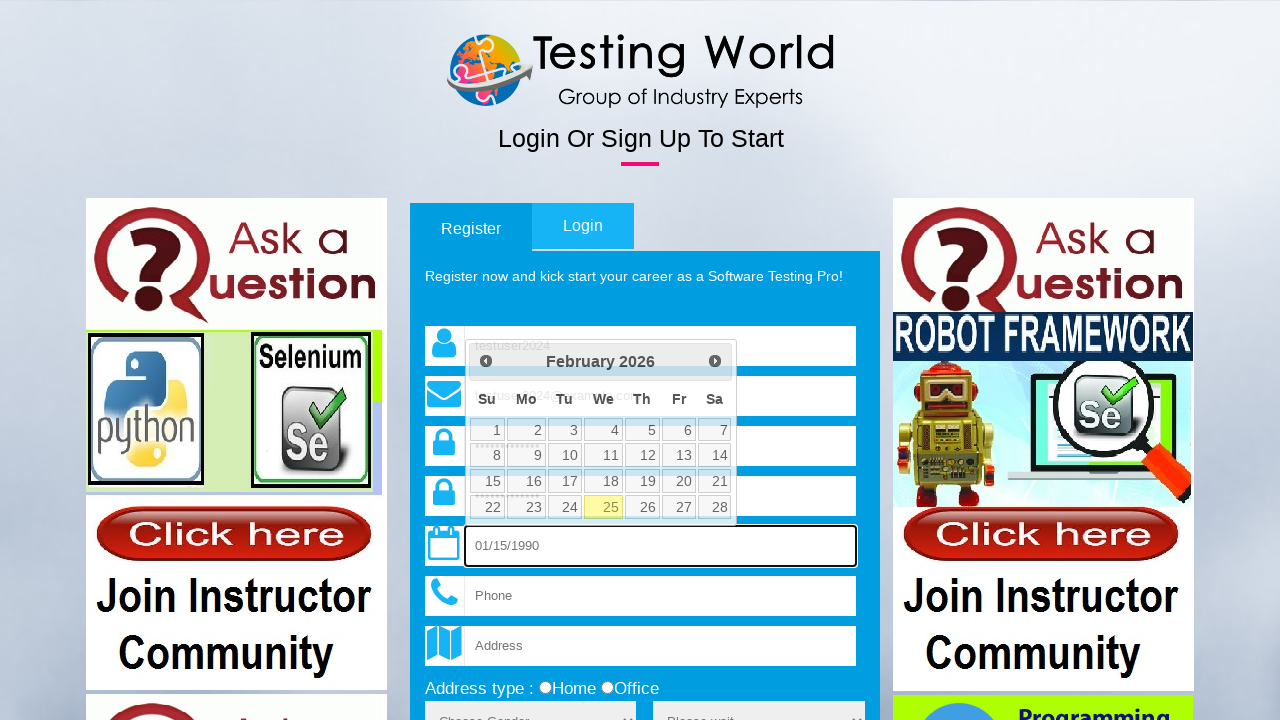

Selected 'office' radio button at (607, 688) on xpath=//input[@value='office']
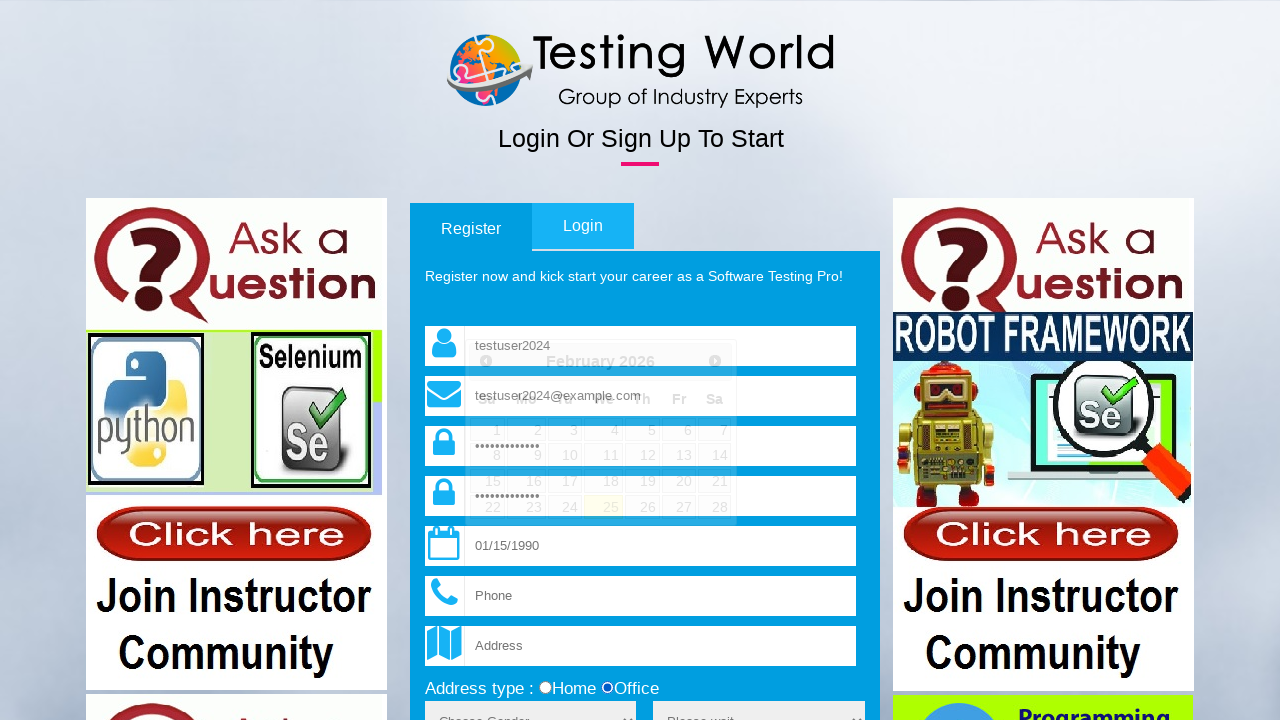

Checked terms and conditions checkbox at (431, 361) on input[name='terms']
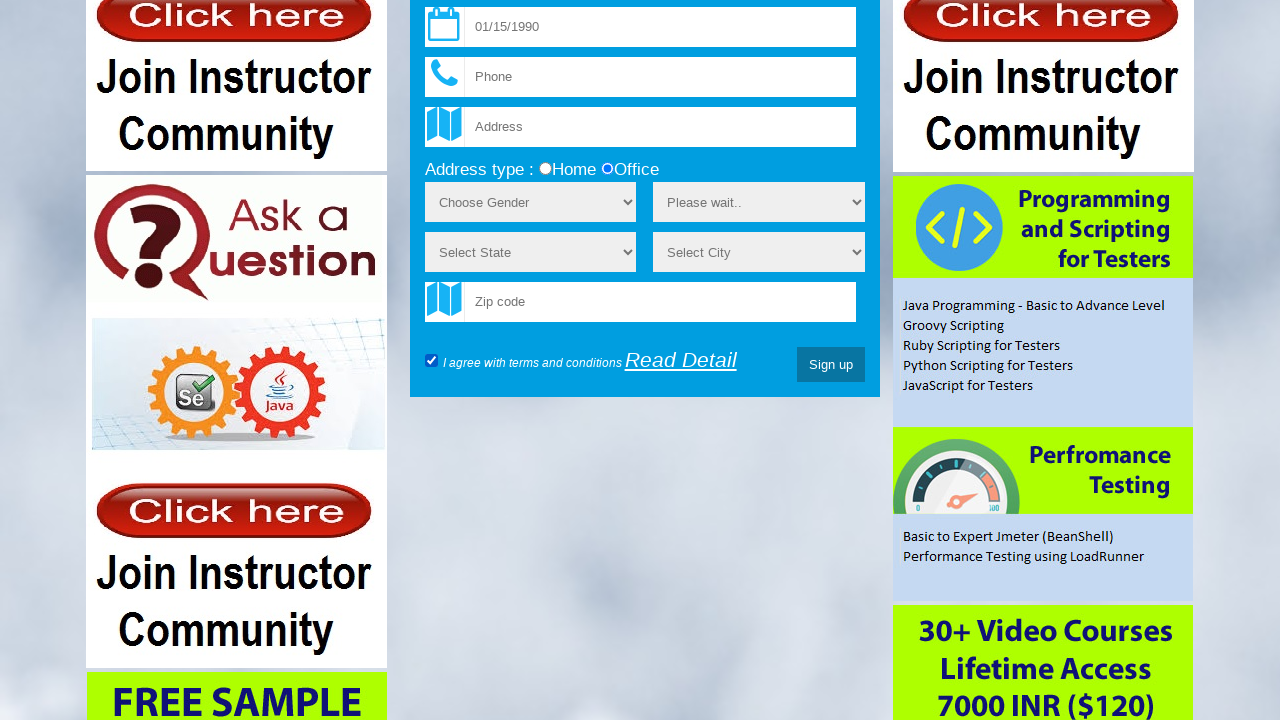

Selected 'Female' from gender dropdown on select[name='sex']
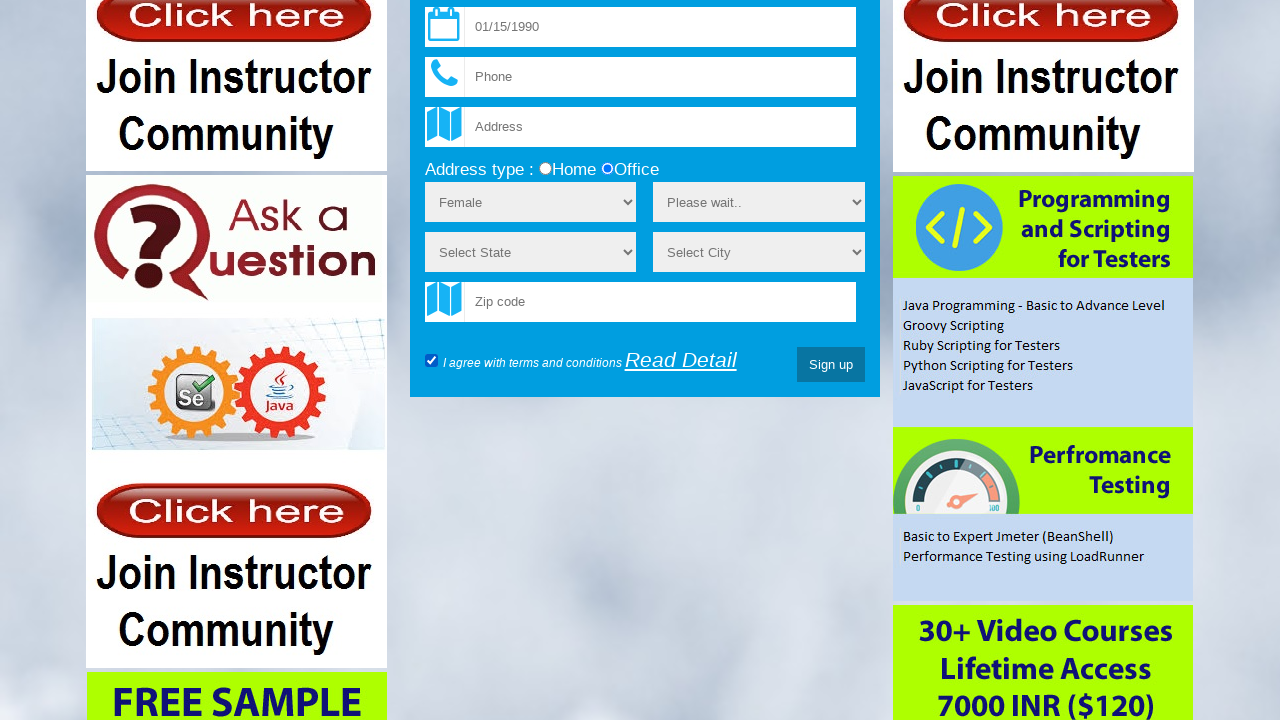

Clicked submit button to register at (831, 365) on xpath=//input[@type='submit']
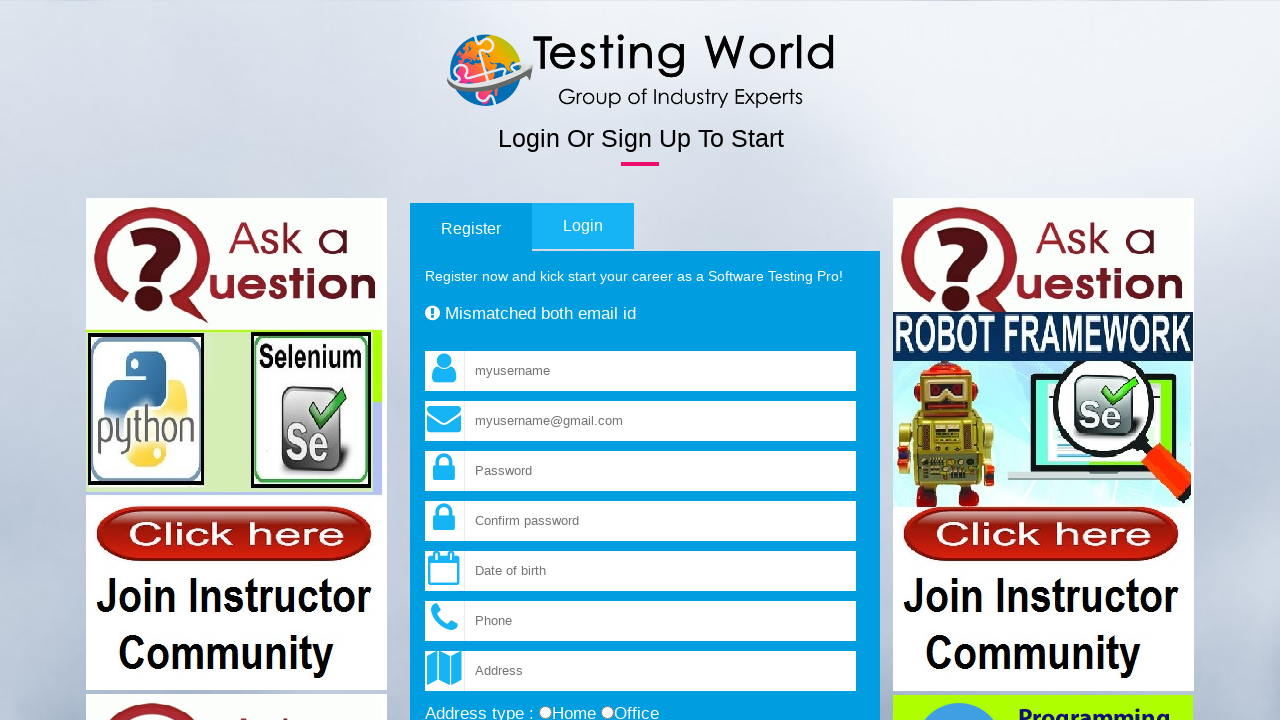

Clicked 'Read Detail' link to navigate to detail page at (681, 361) on text=Read Detail
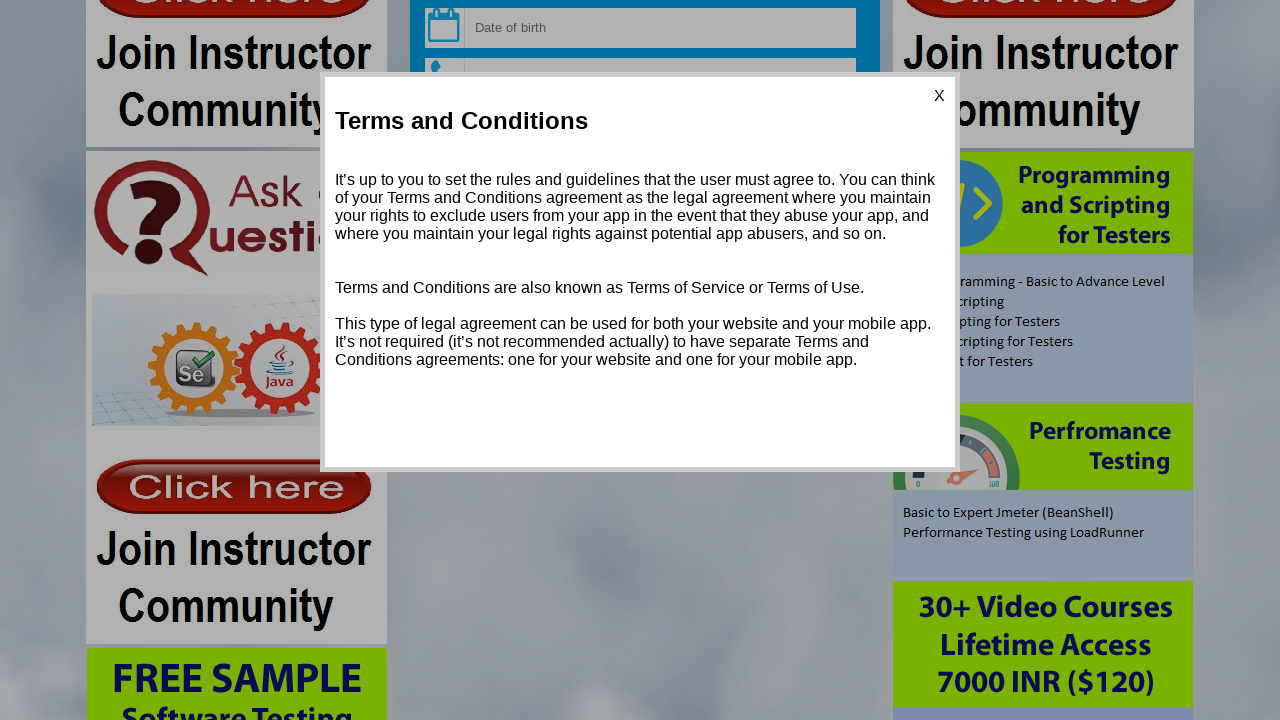

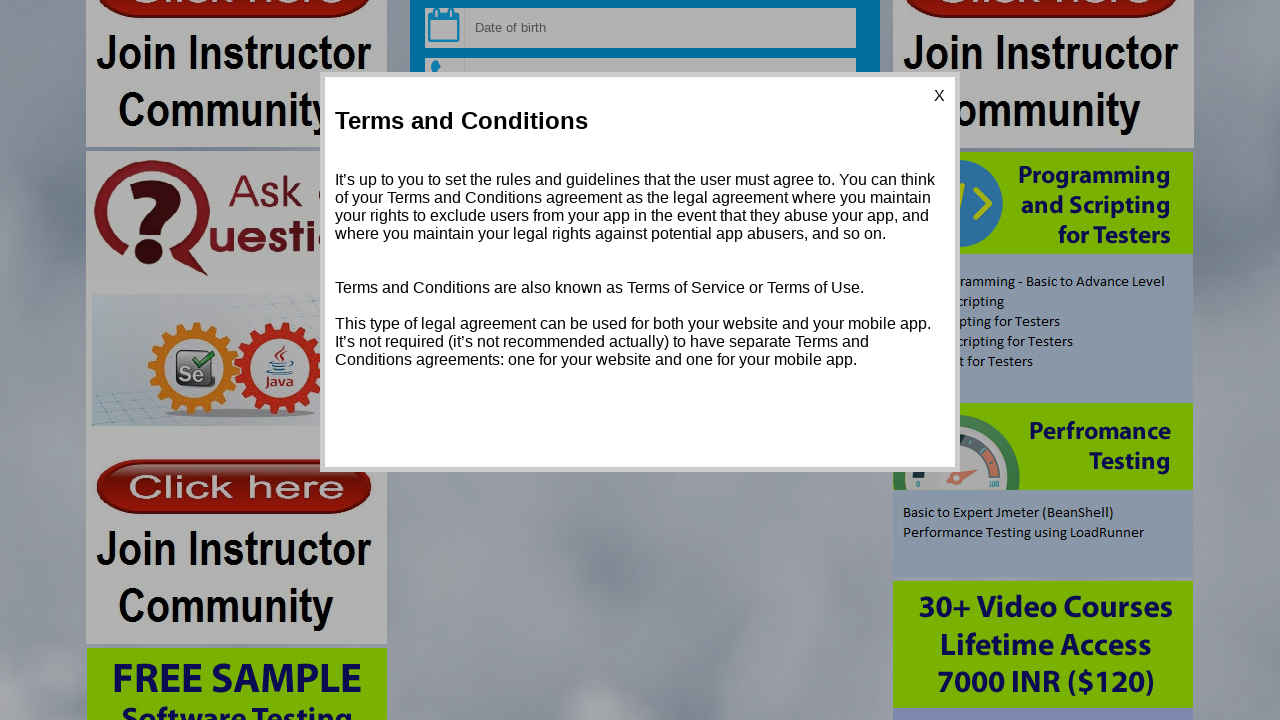